Tests jQueryUI SelectMenu component by interacting with multiple dropdown menus inside an iframe, selecting different options from speed, file, number, and title select menus.

Starting URL: https://jqueryui.com/selectmenu/

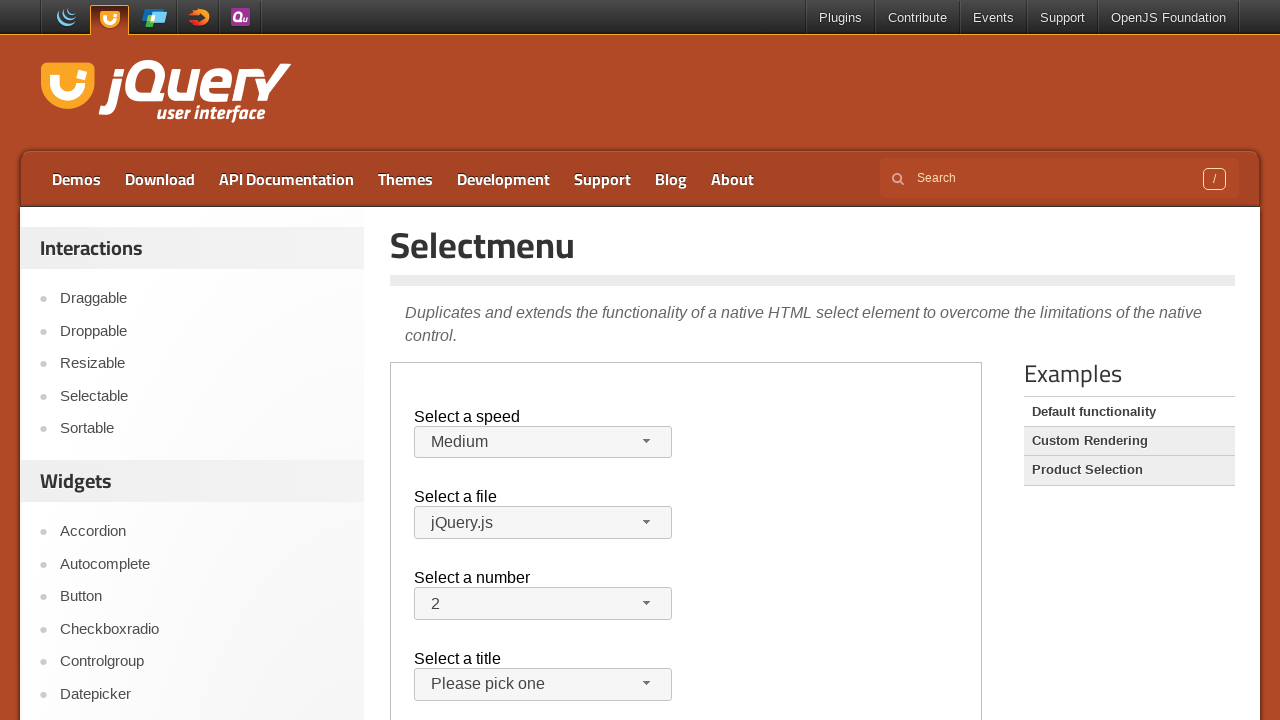

Located demo iframe
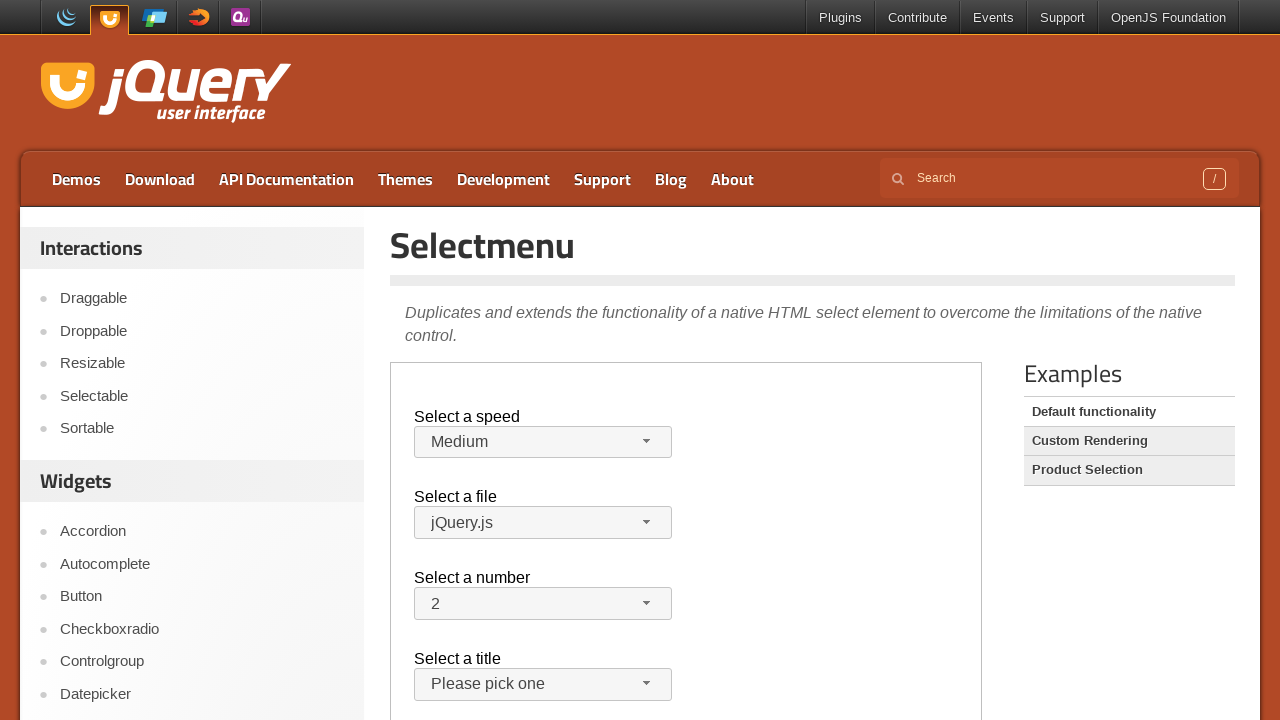

Located all select menu buttons (speed, file, number, title)
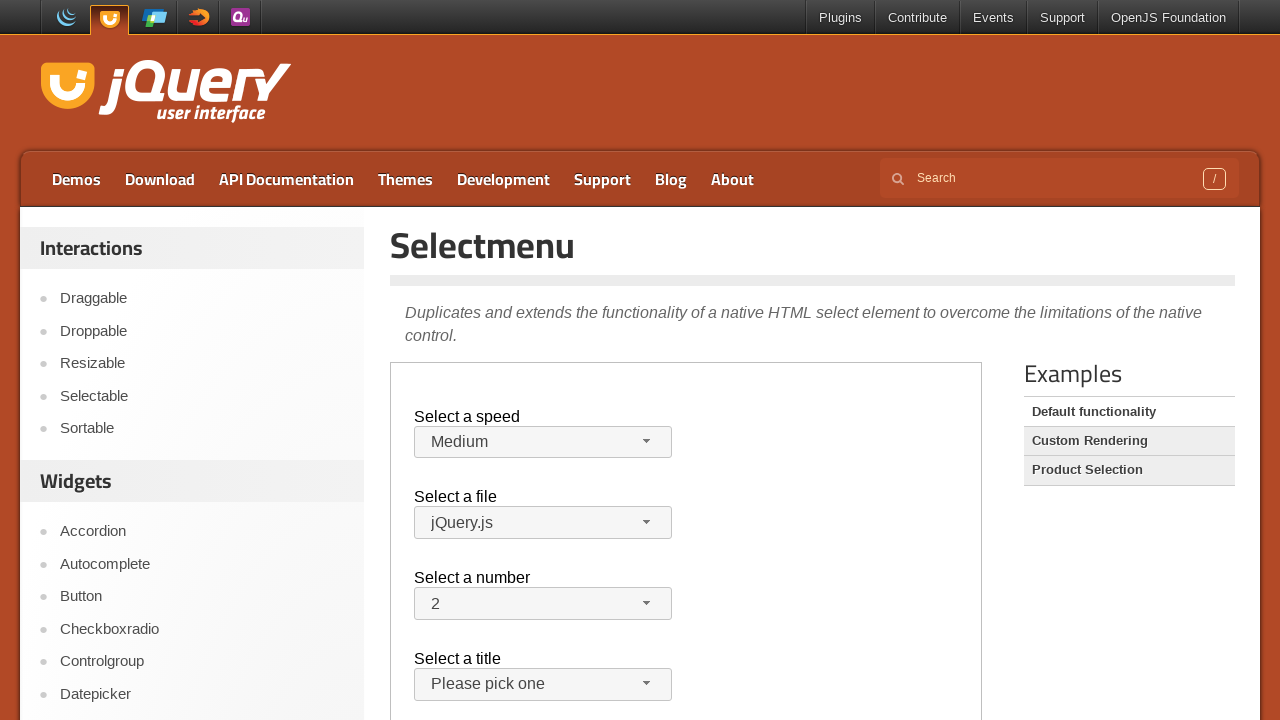

Speed menu is now visible
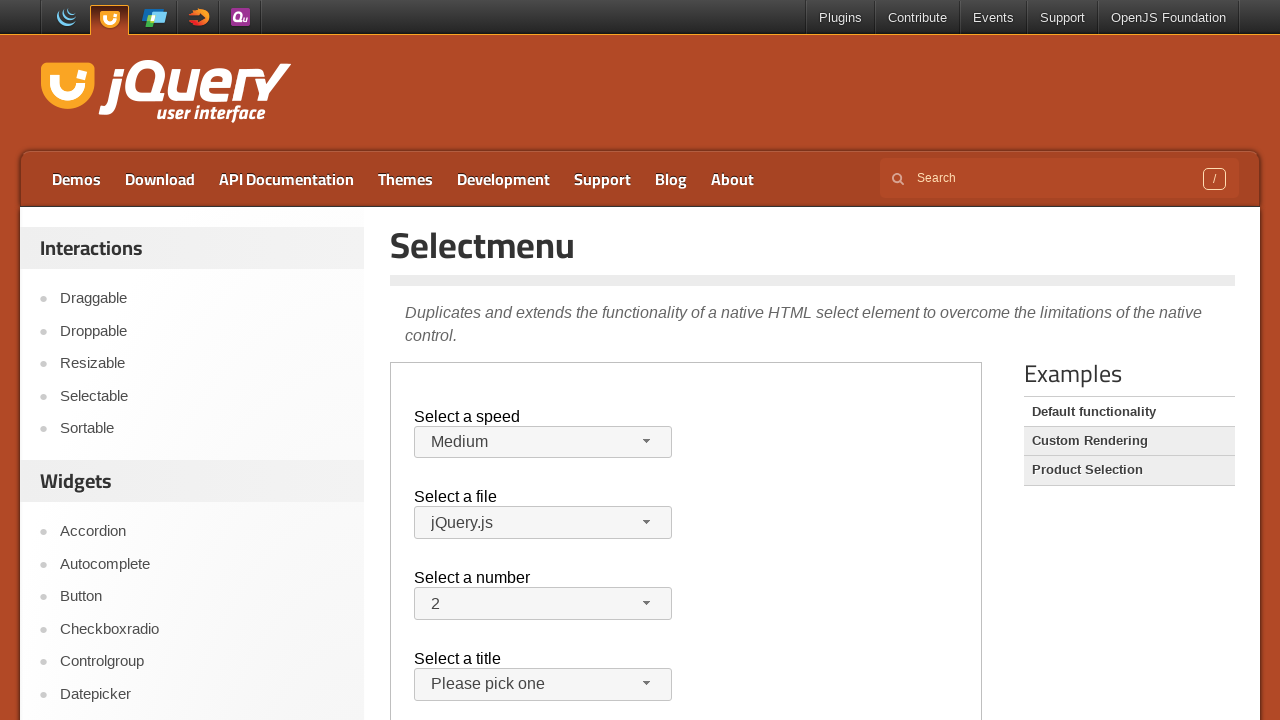

File menu is now visible
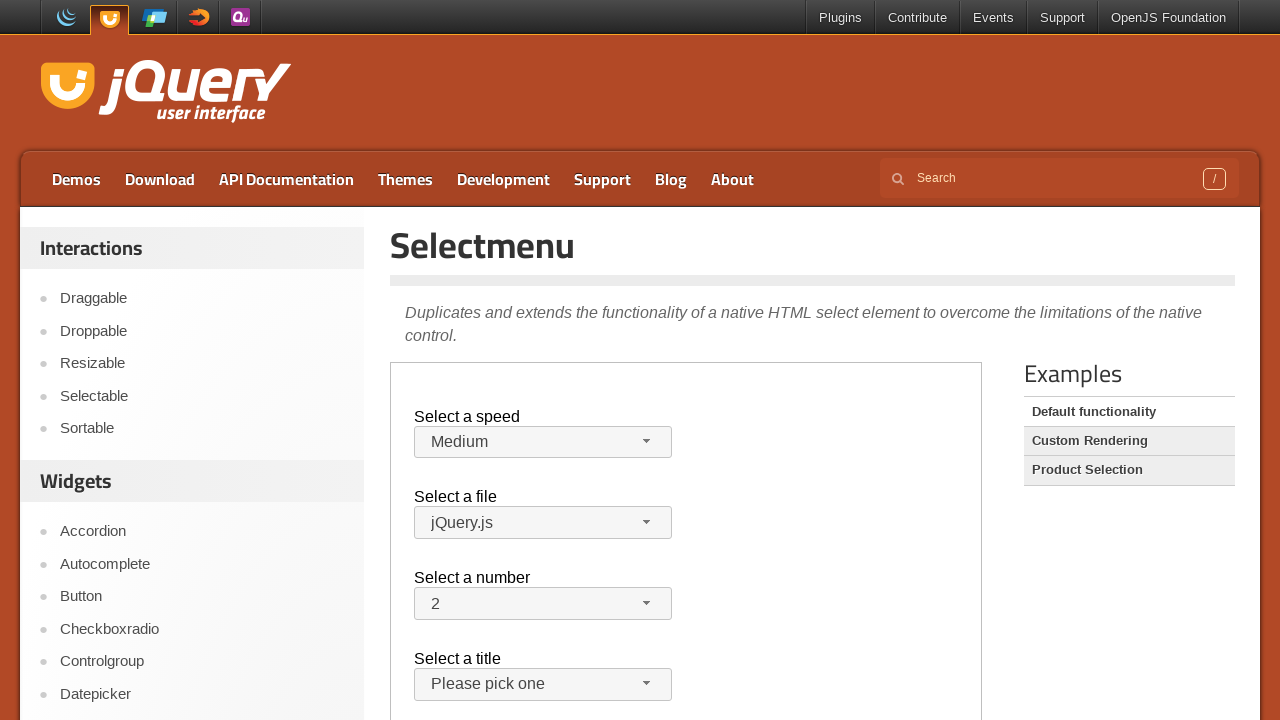

Number menu is now visible
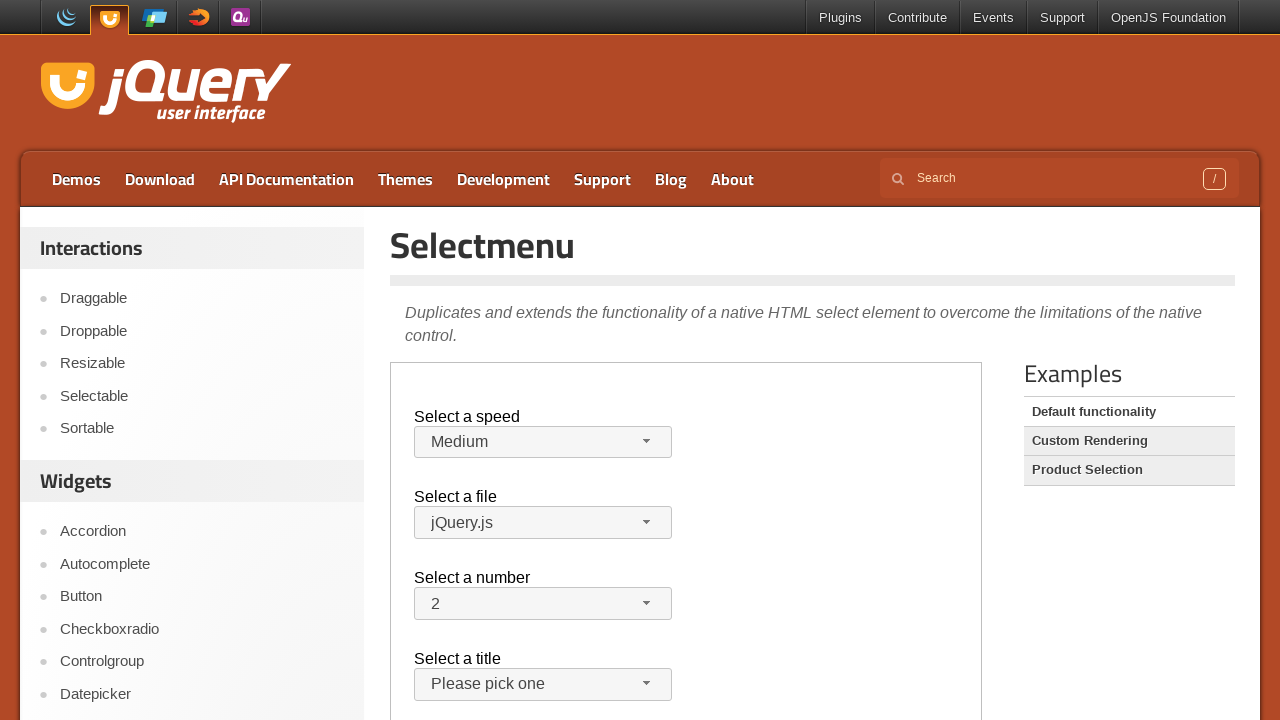

Title menu is now visible
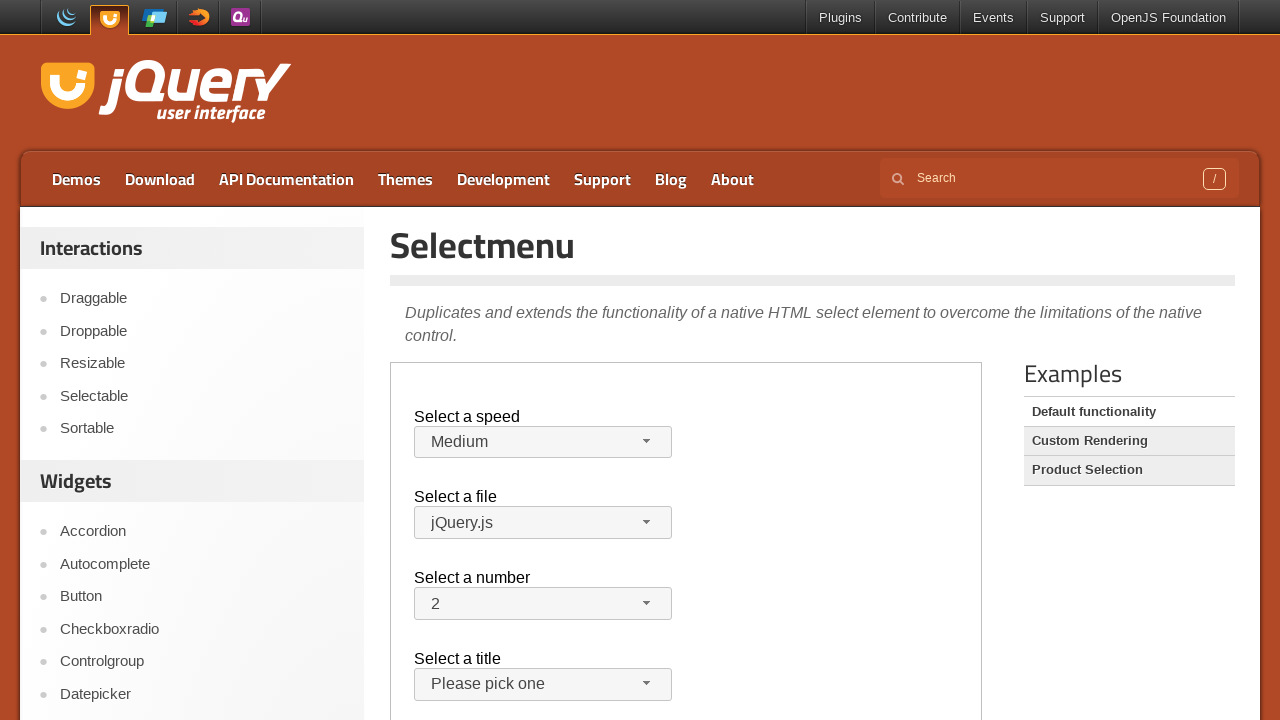

Clicked speed menu button at (543, 442) on iframe.demo-frame >> internal:control=enter-frame >> #speed-button
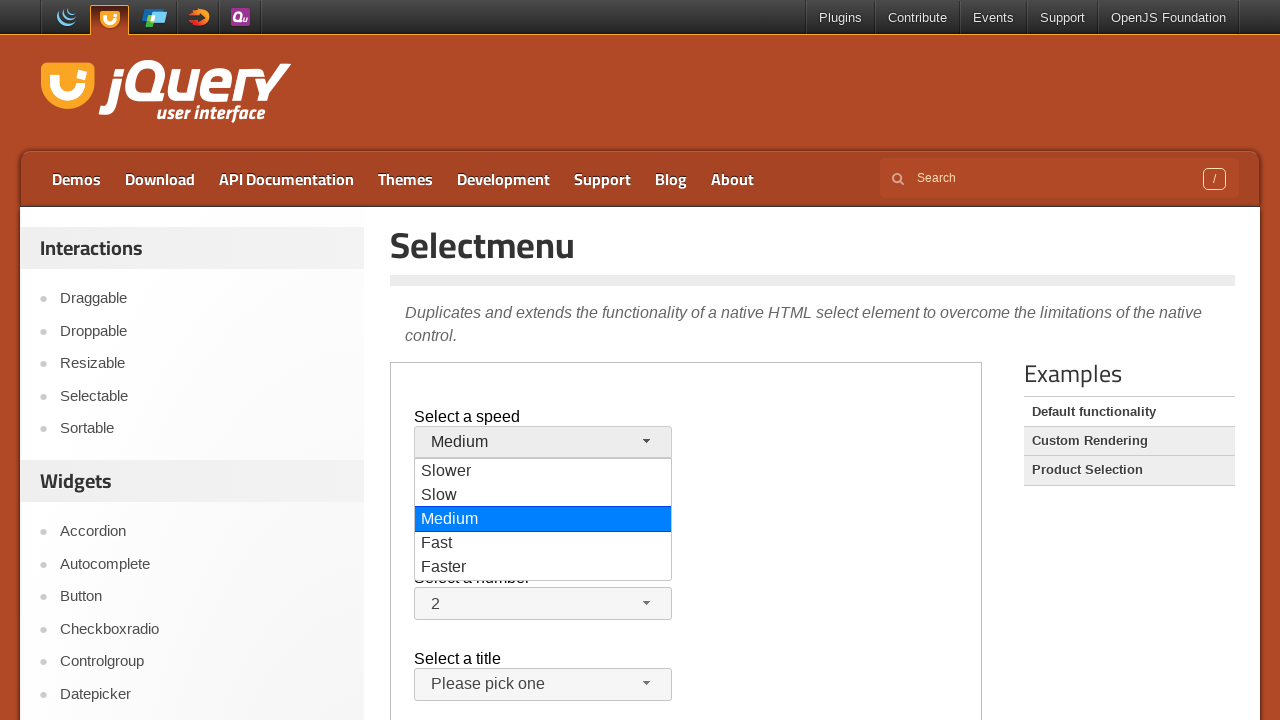

Selected 'Faster' from speed menu at (543, 568) on iframe.demo-frame >> internal:control=enter-frame >> xpath=//div[.="Faster"]
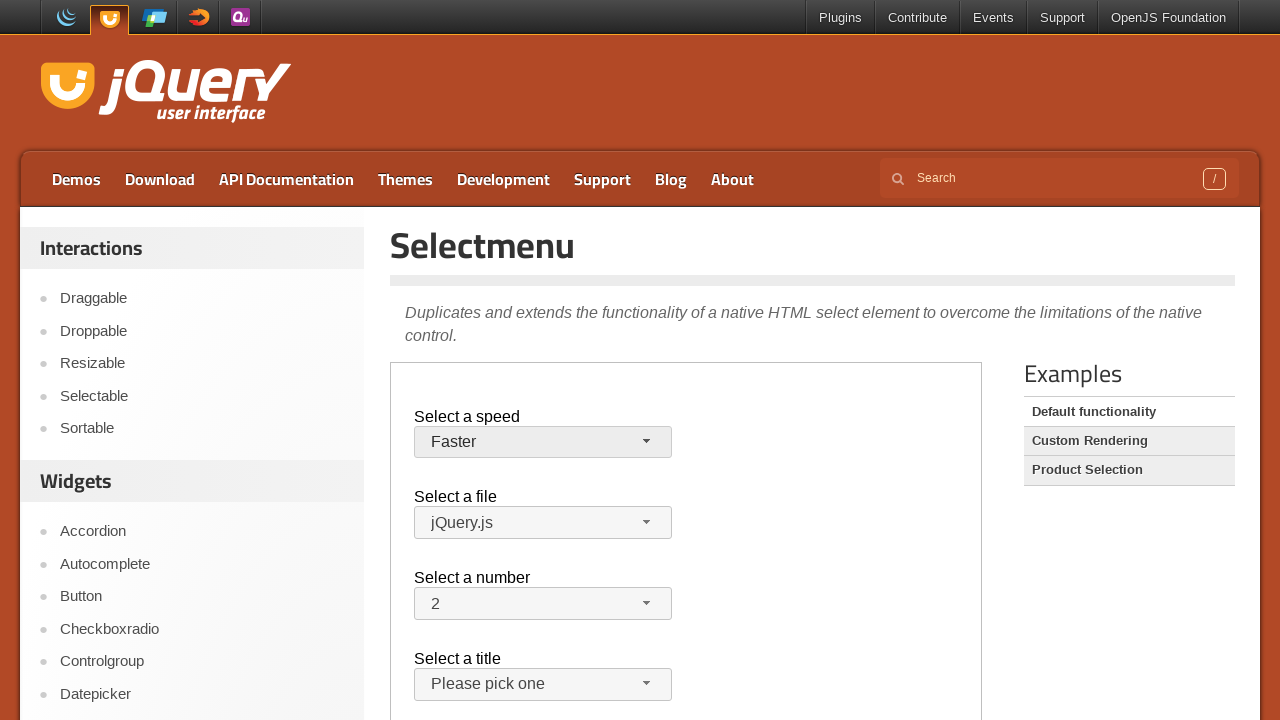

Clicked file menu button at (543, 523) on iframe.demo-frame >> internal:control=enter-frame >> #files-button
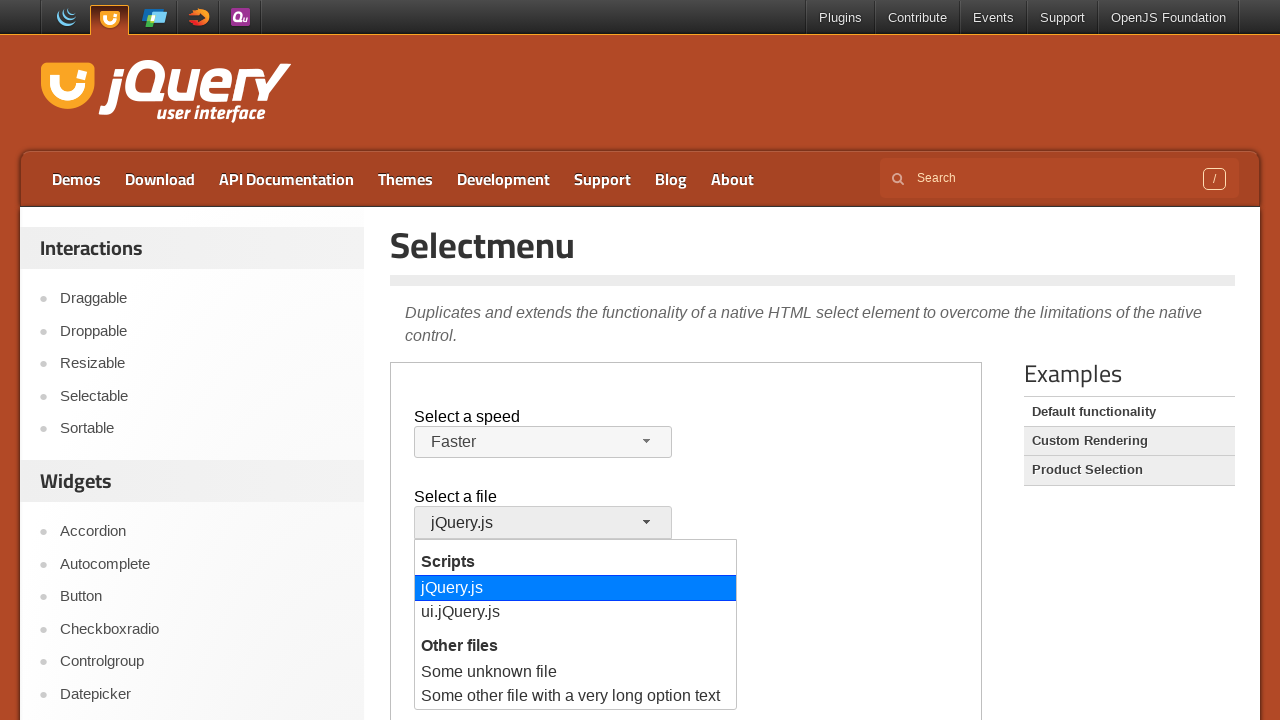

Selected 'Some unknown file' from file menu at (576, 673) on iframe.demo-frame >> internal:control=enter-frame >> xpath=//div[.="Some unknown
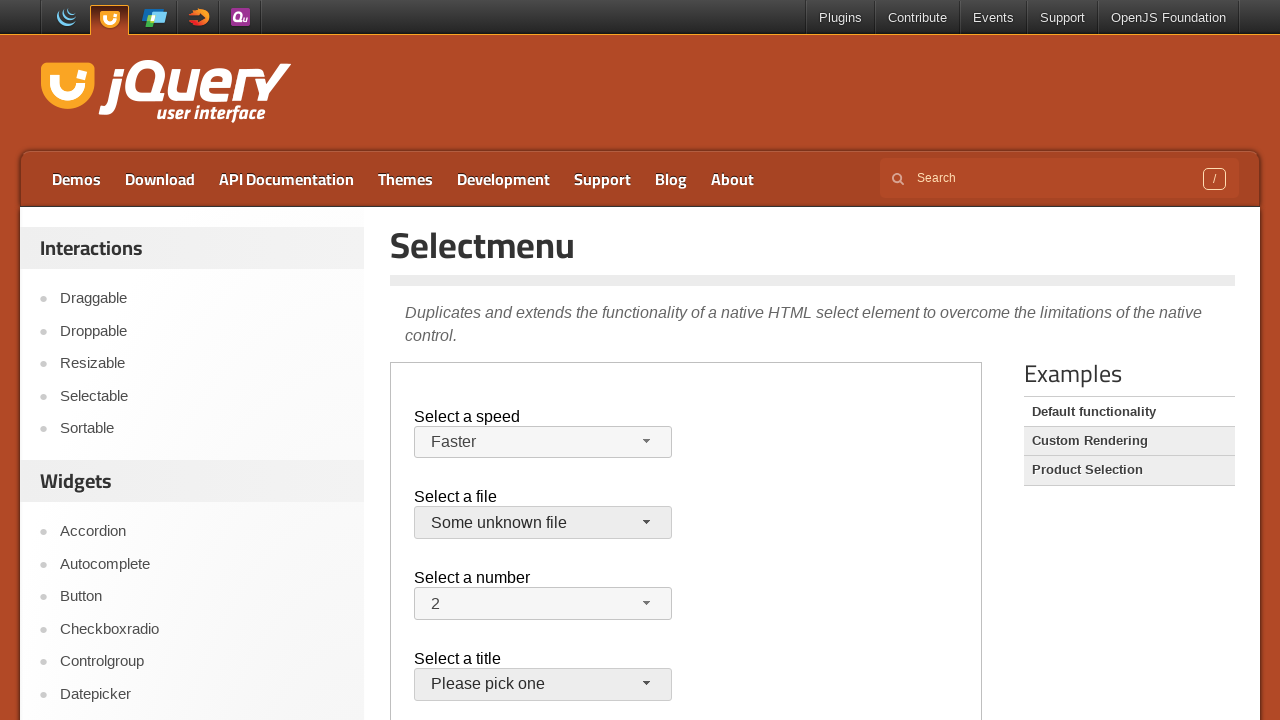

Clicked number menu button at (543, 604) on iframe.demo-frame >> internal:control=enter-frame >> #number-button
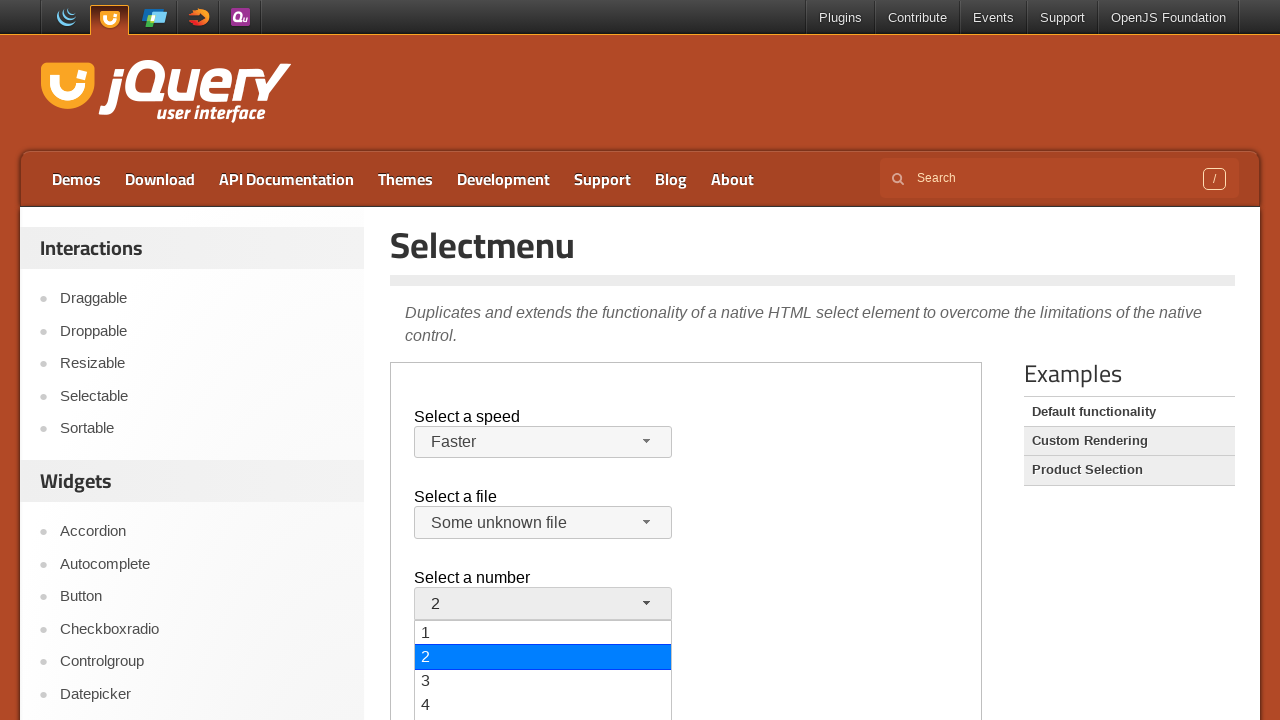

Selected '19' from number menu at (543, 360) on iframe.demo-frame >> internal:control=enter-frame >> xpath=//div[.="19"]
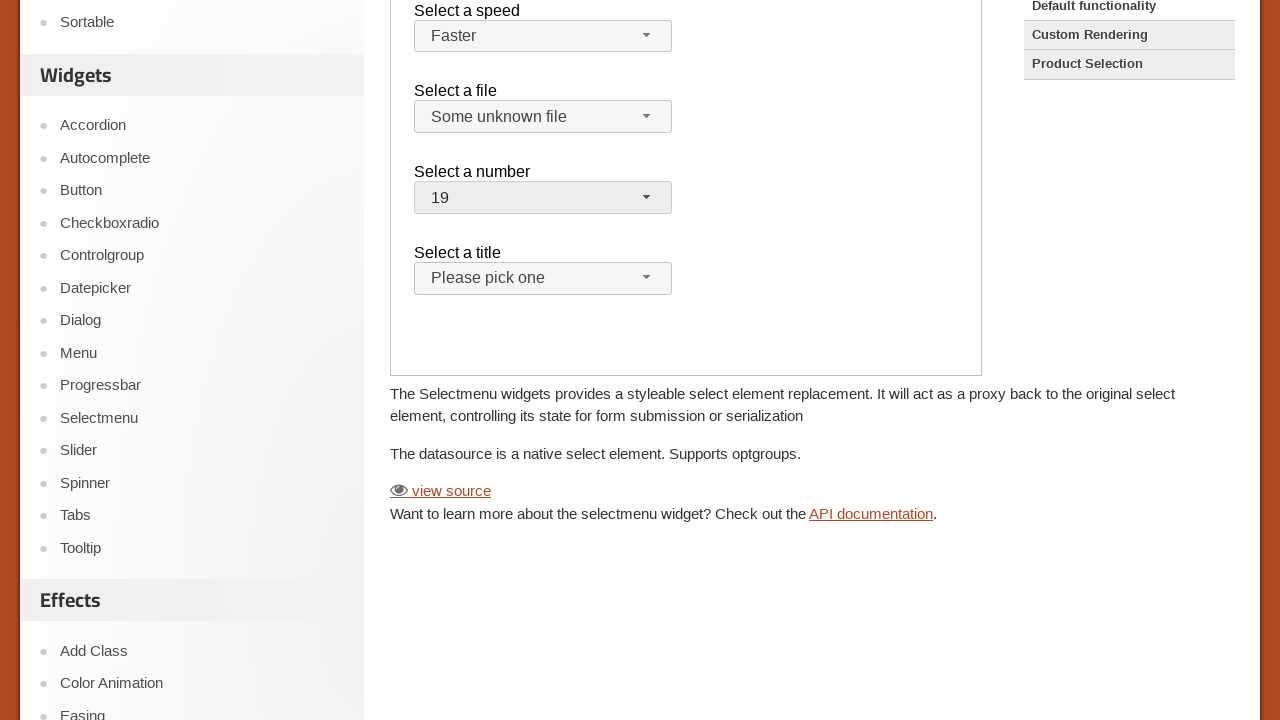

Clicked title menu button at (543, 279) on iframe.demo-frame >> internal:control=enter-frame >> #salutation-button
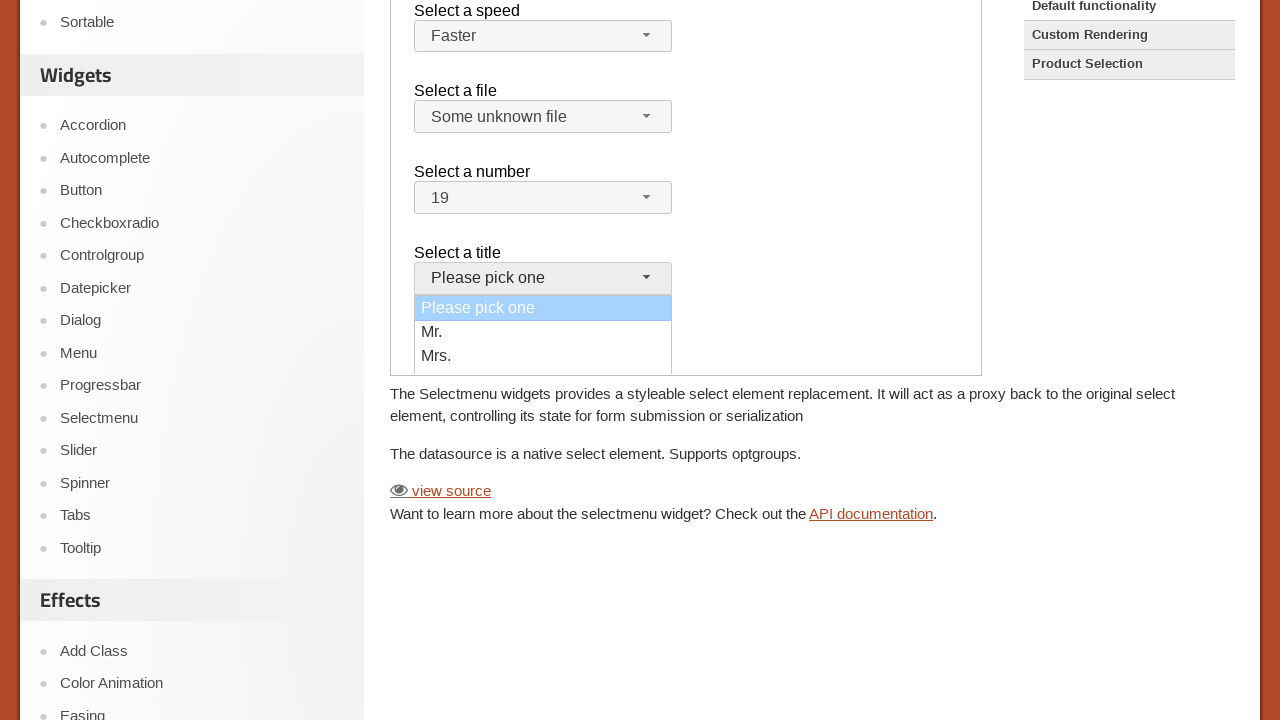

Selected 'Other' from title menu at (543, 360) on iframe.demo-frame >> internal:control=enter-frame >> xpath=//div[.="Other"]
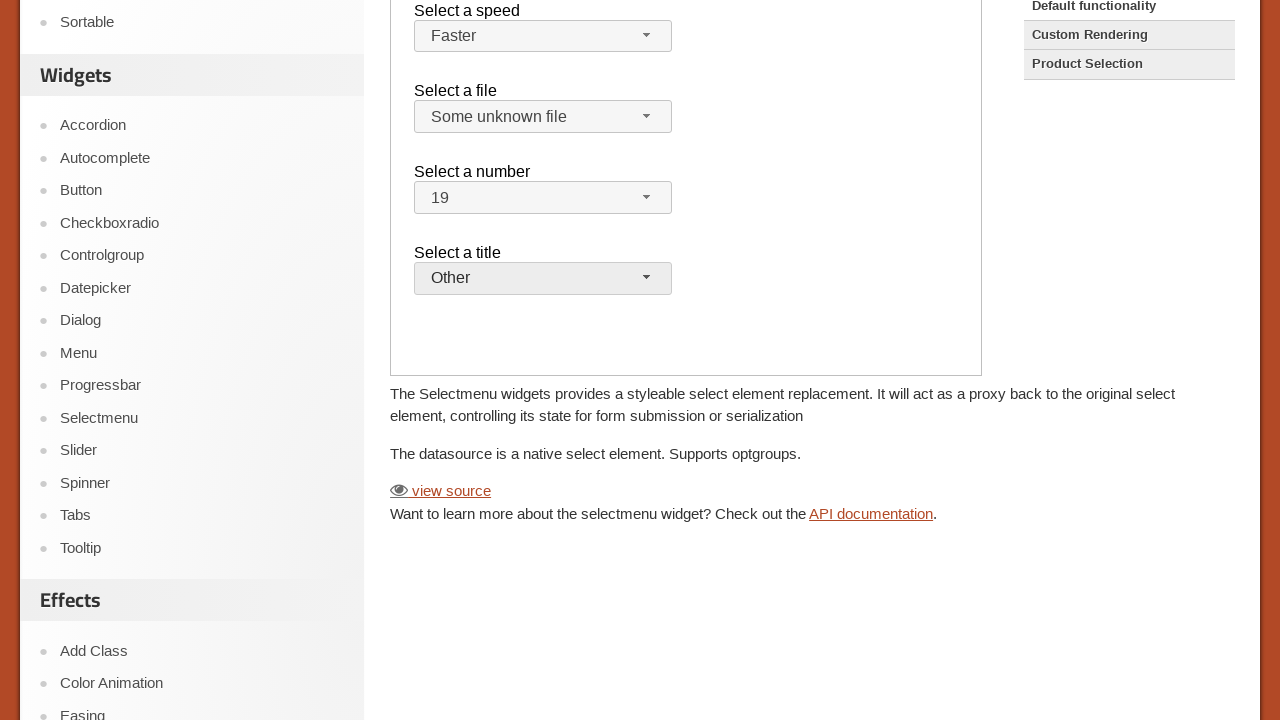

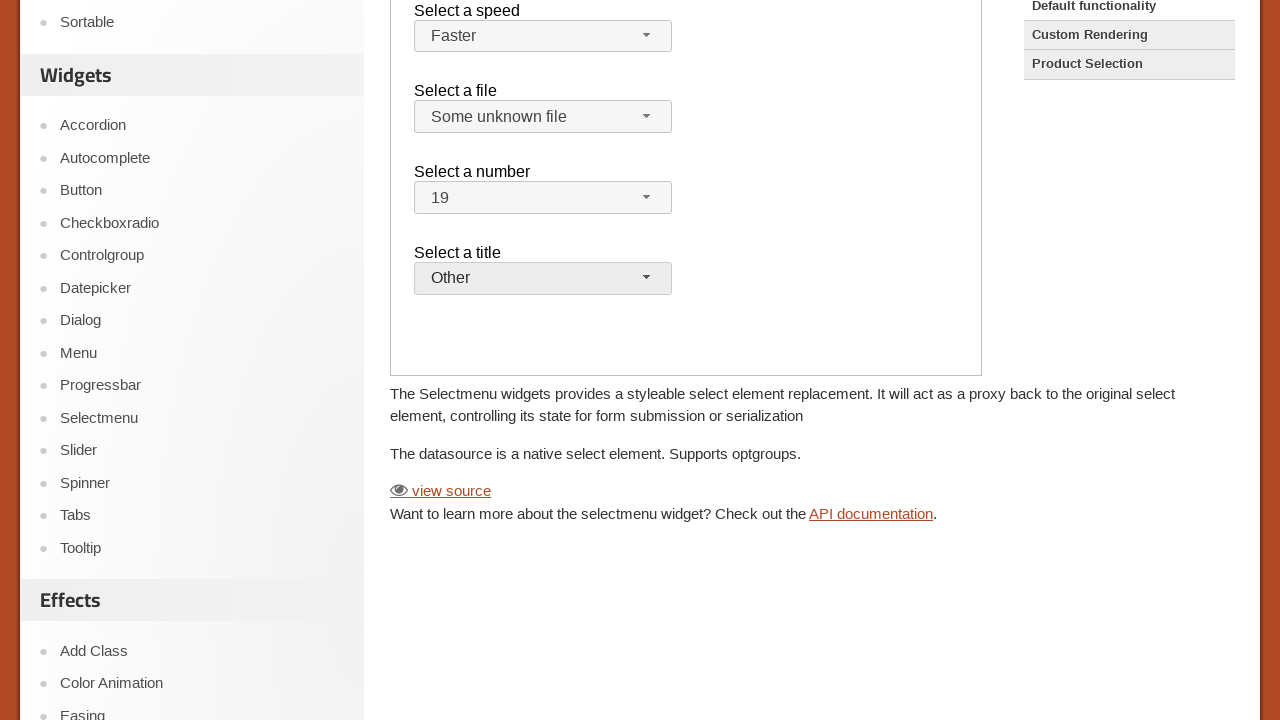